Tests checkbox functionality by navigating to the checkboxes page and unchecking a checked checkbox

Starting URL: https://practice.cydeo.com/

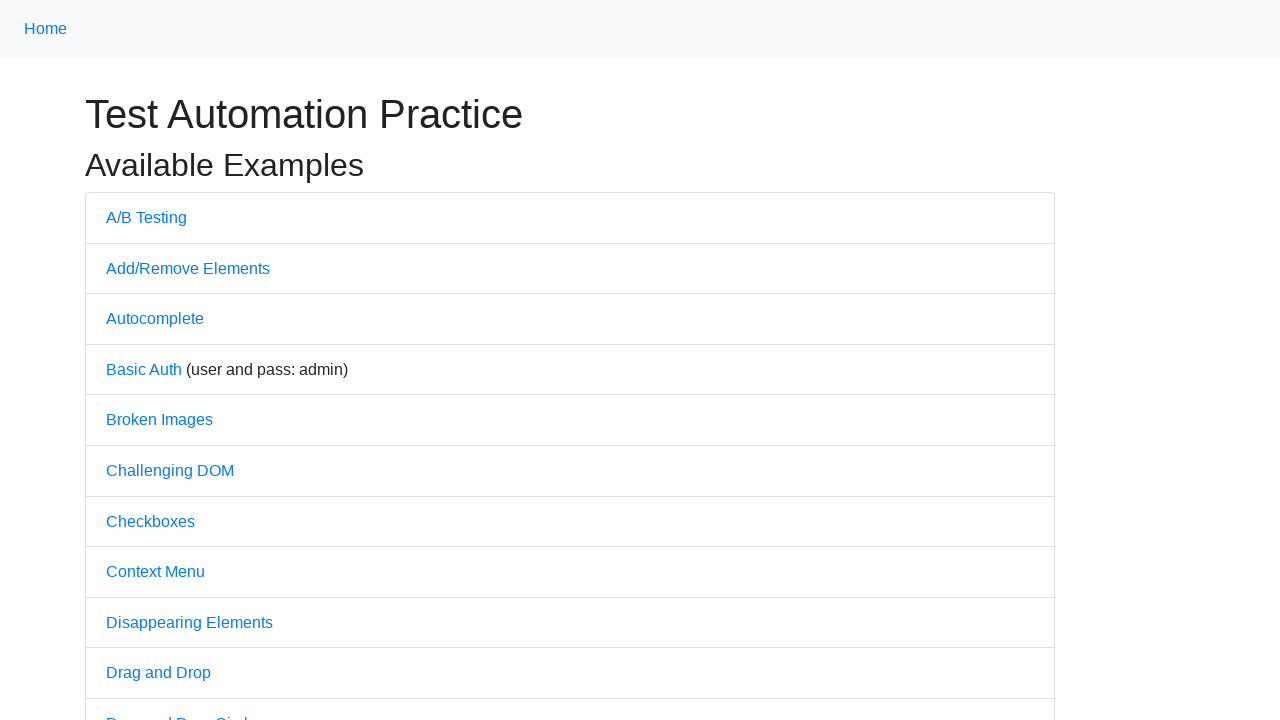

Clicked on Checkboxes link to navigate to checkboxes page at (150, 521) on text='Checkboxes'
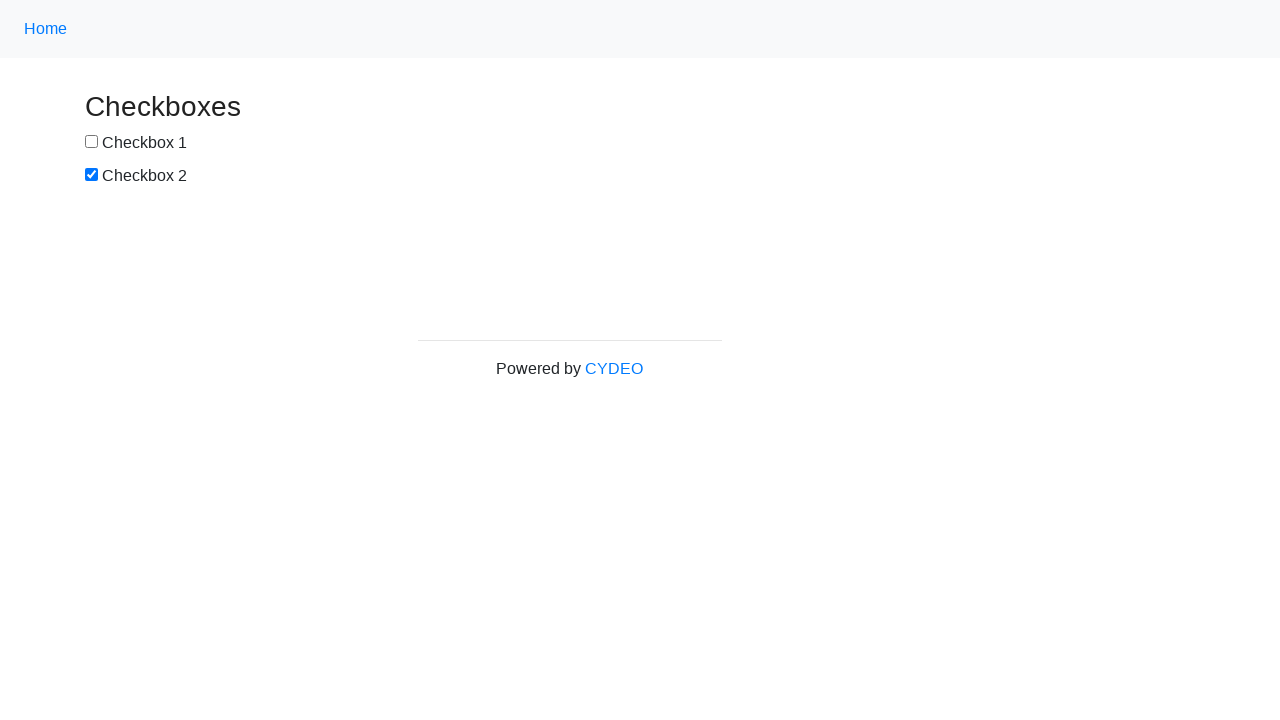

Unchecked the second checkbox (box2) at (92, 175) on #box2
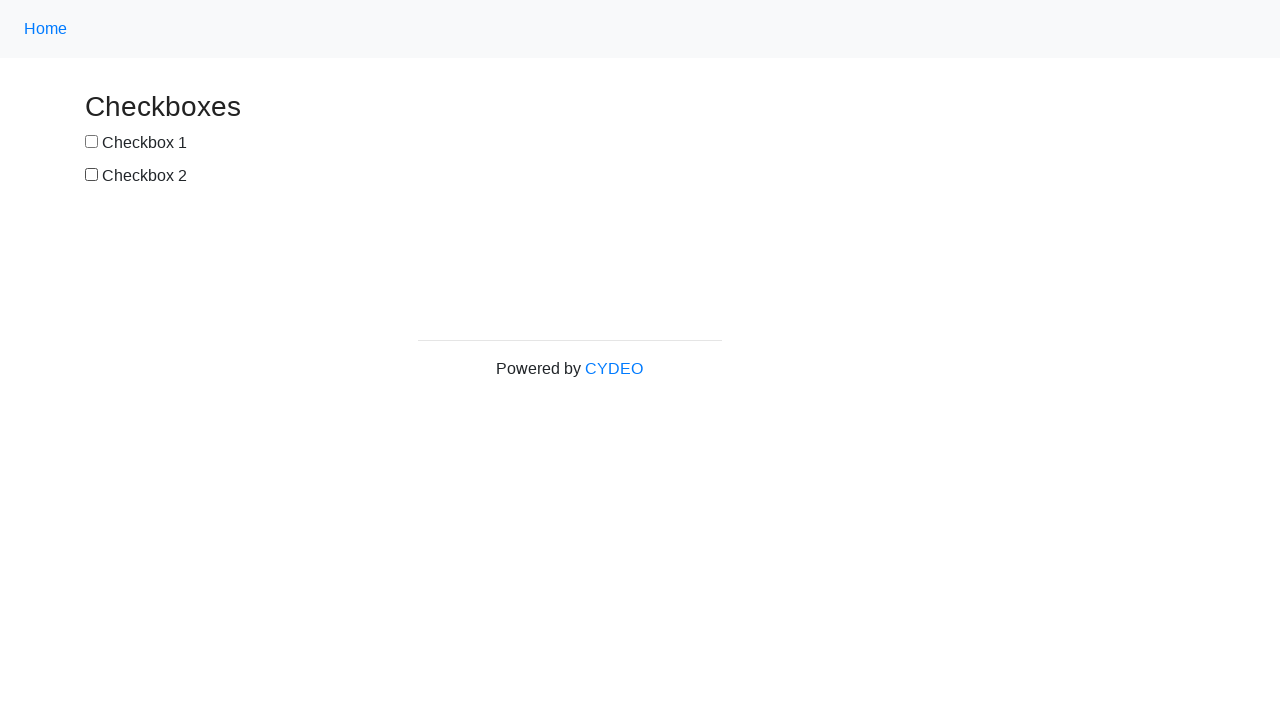

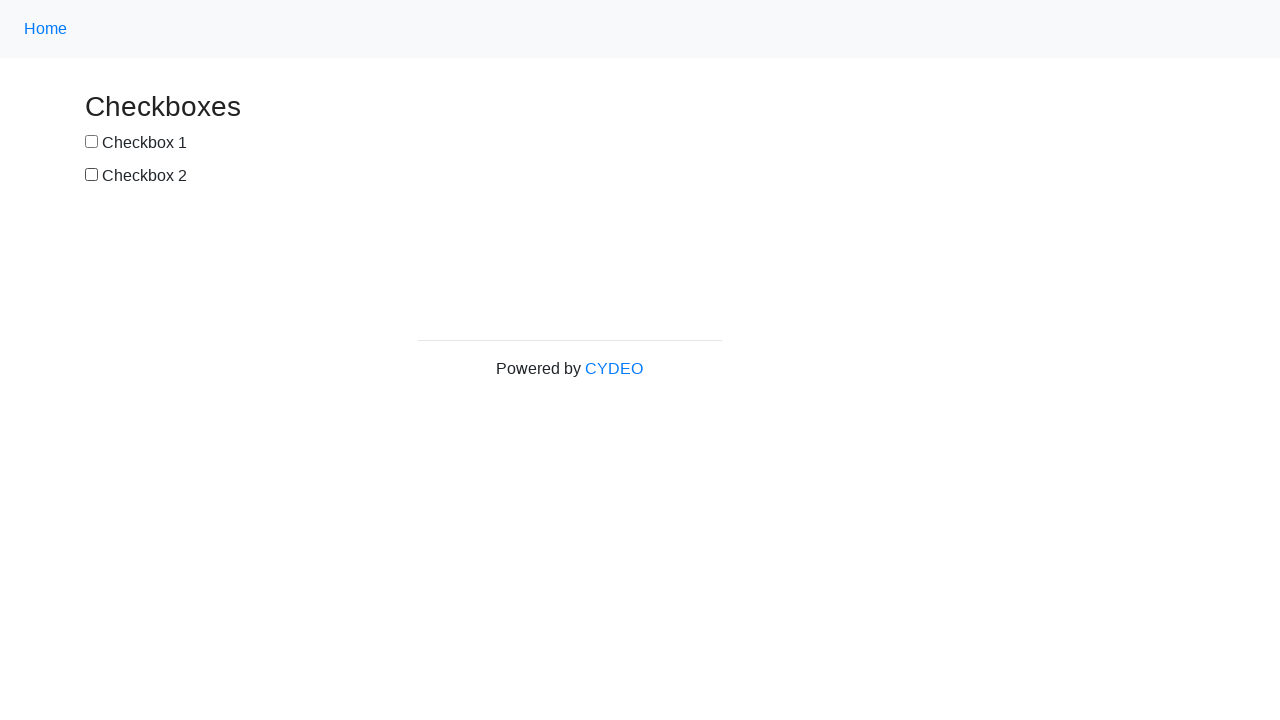